Tests drag and drop functionality by dragging an element from one container to another target container

Starting URL: https://grotechminds.com/drag-and-drop/

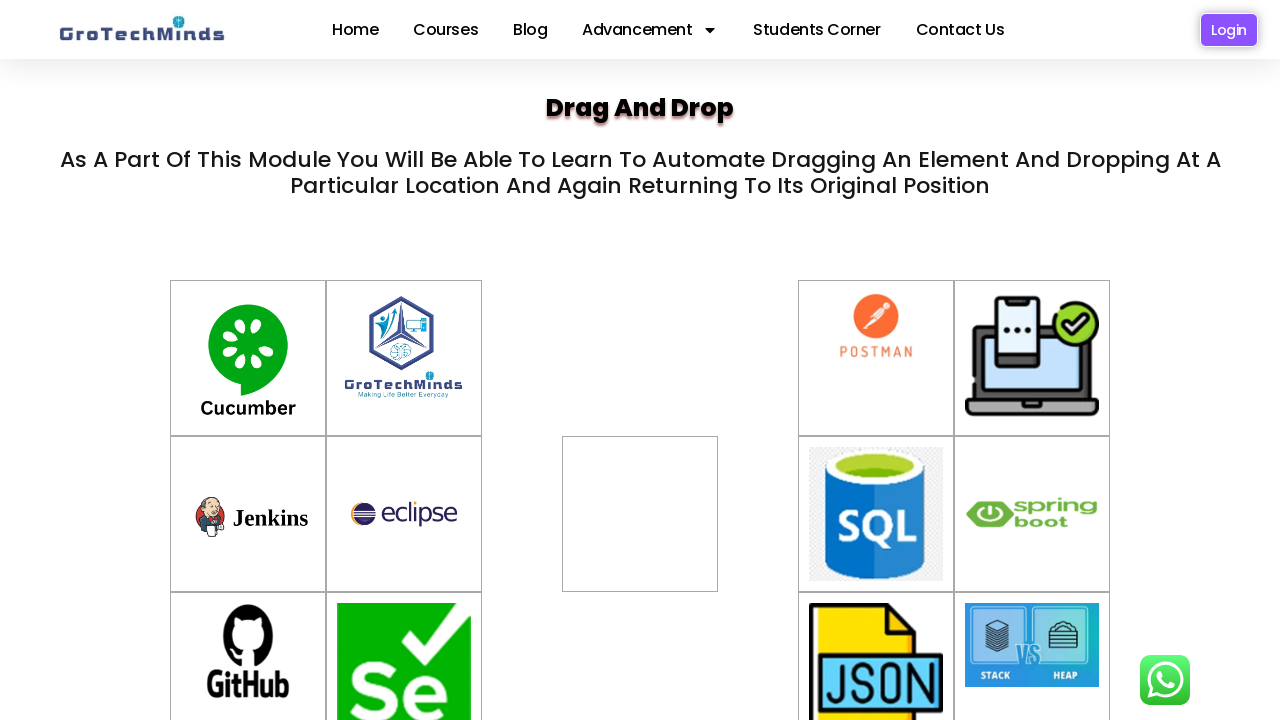

Navigated to drag and drop test page
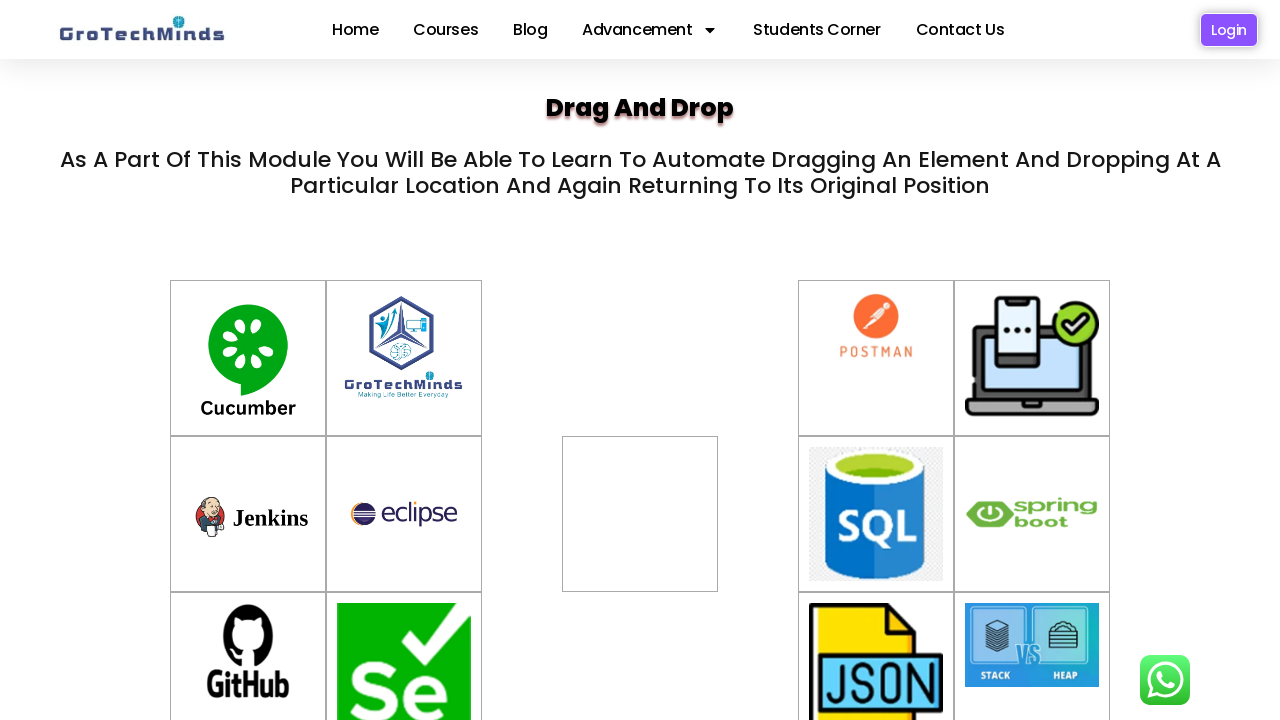

Located source element #div2
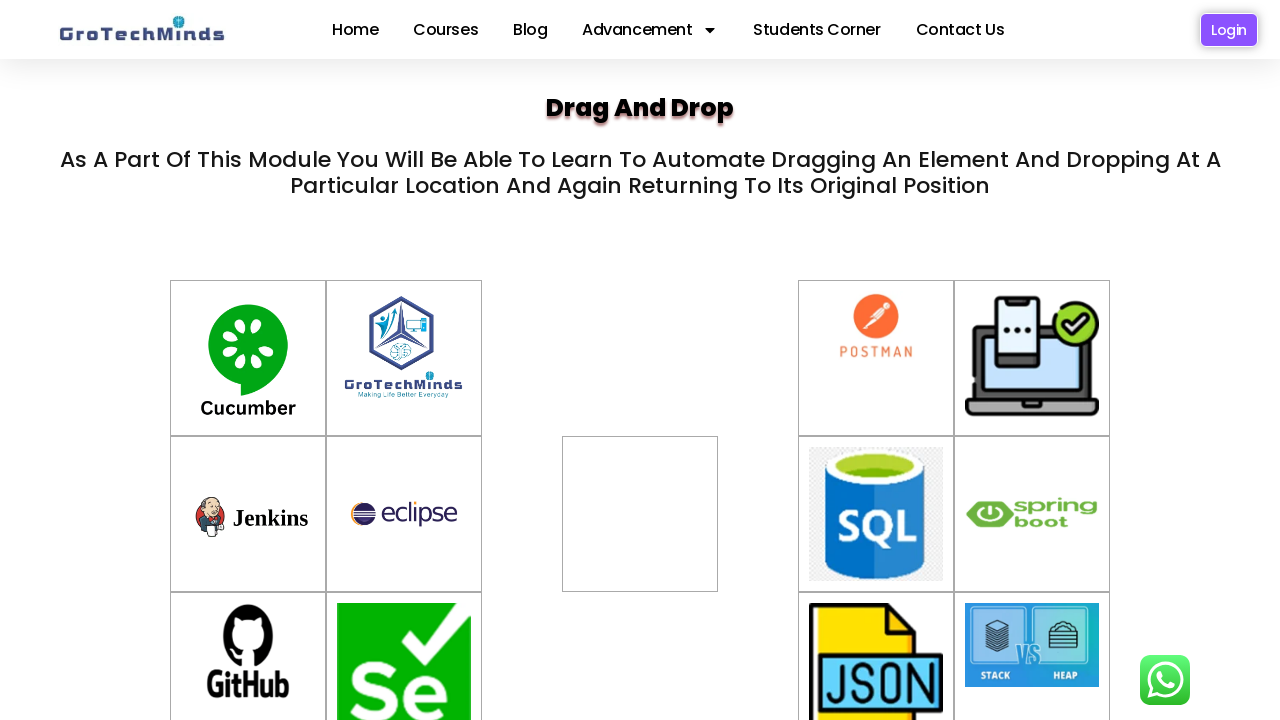

Located target element #container-10
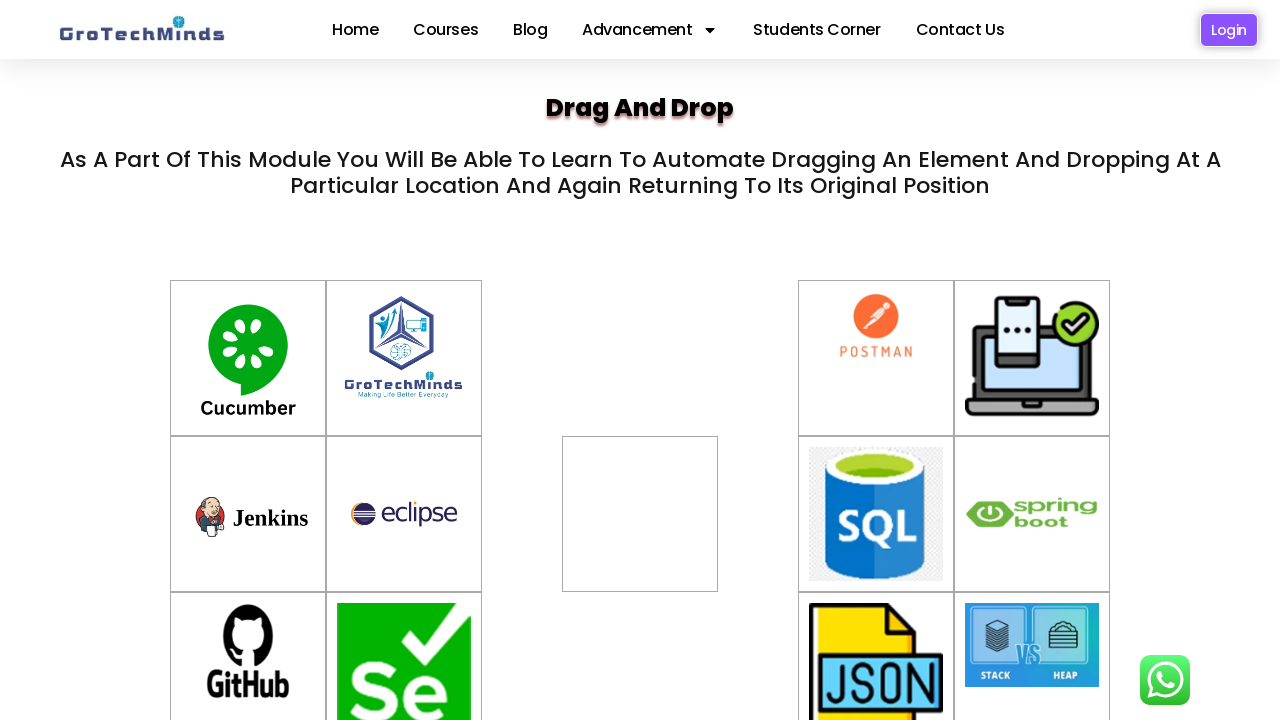

Dragged element from #div2 to #container-10 at (876, 642)
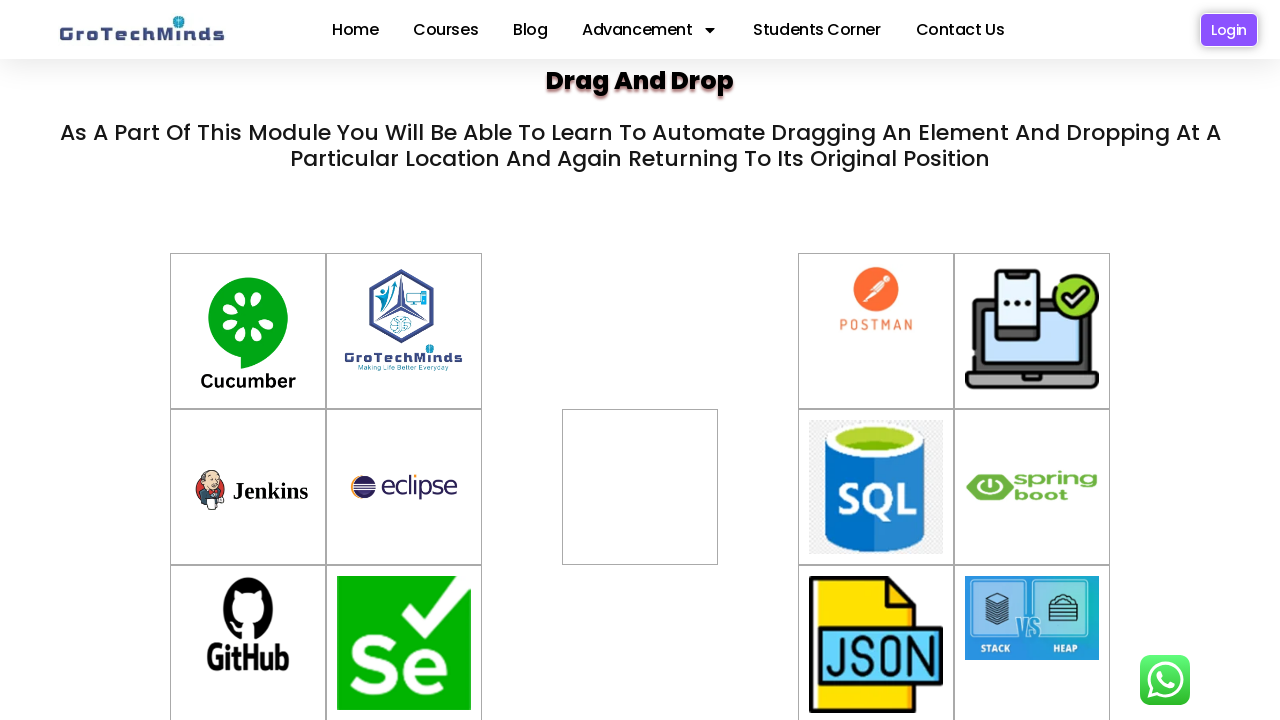

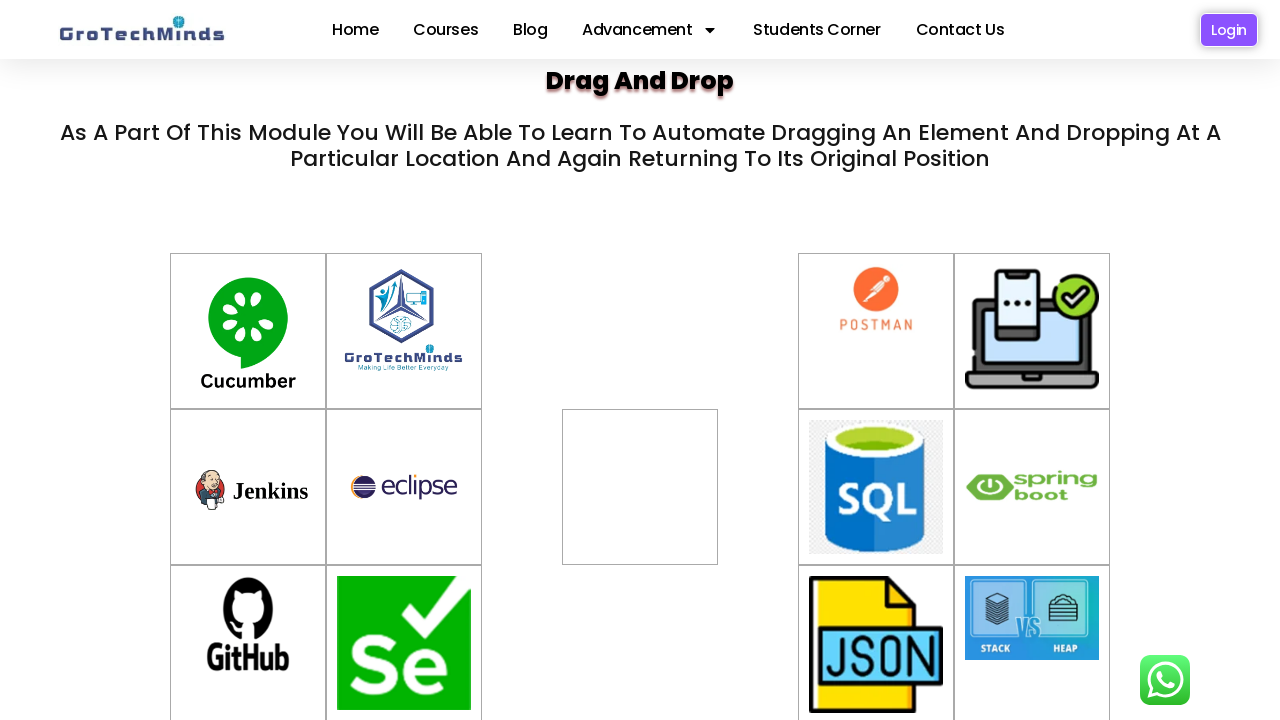